Tests file download functionality by navigating to the download page and clicking on the first available file link to initiate a download.

Starting URL: https://the-internet.herokuapp.com/download

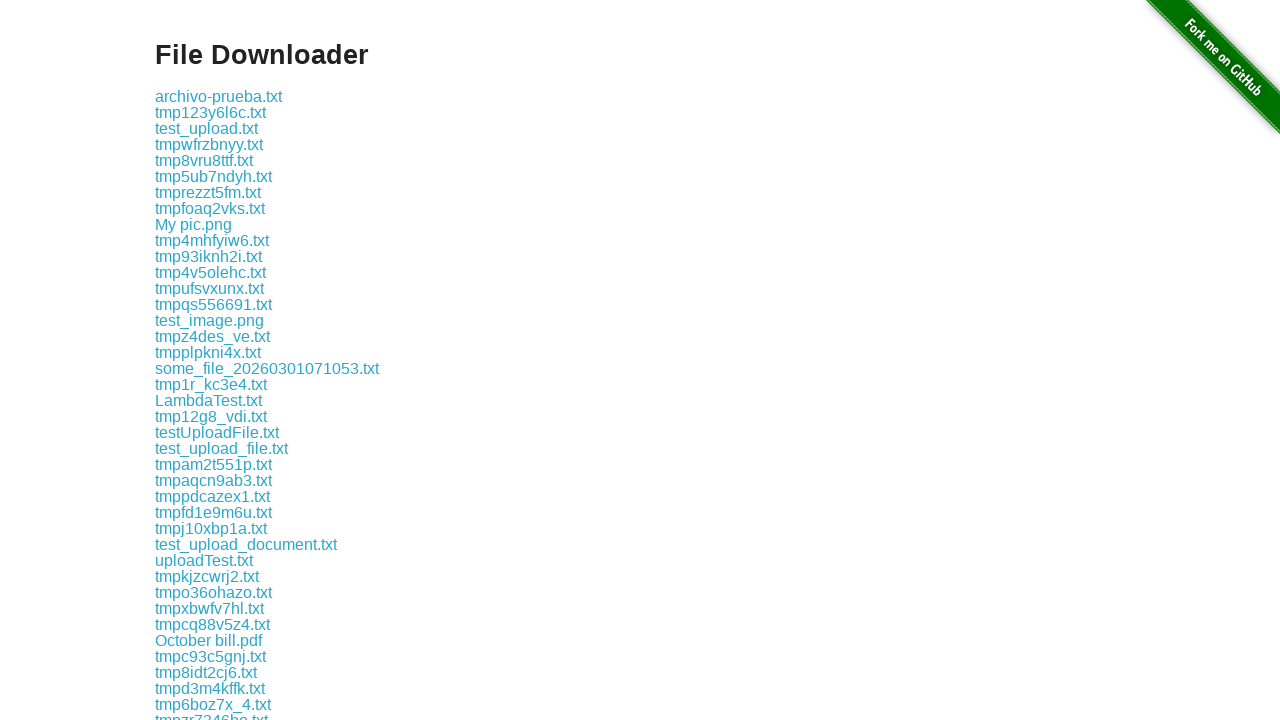

Clicked the first available file download link at (218, 96) on xpath=//*[@id='content']/div/a[1]
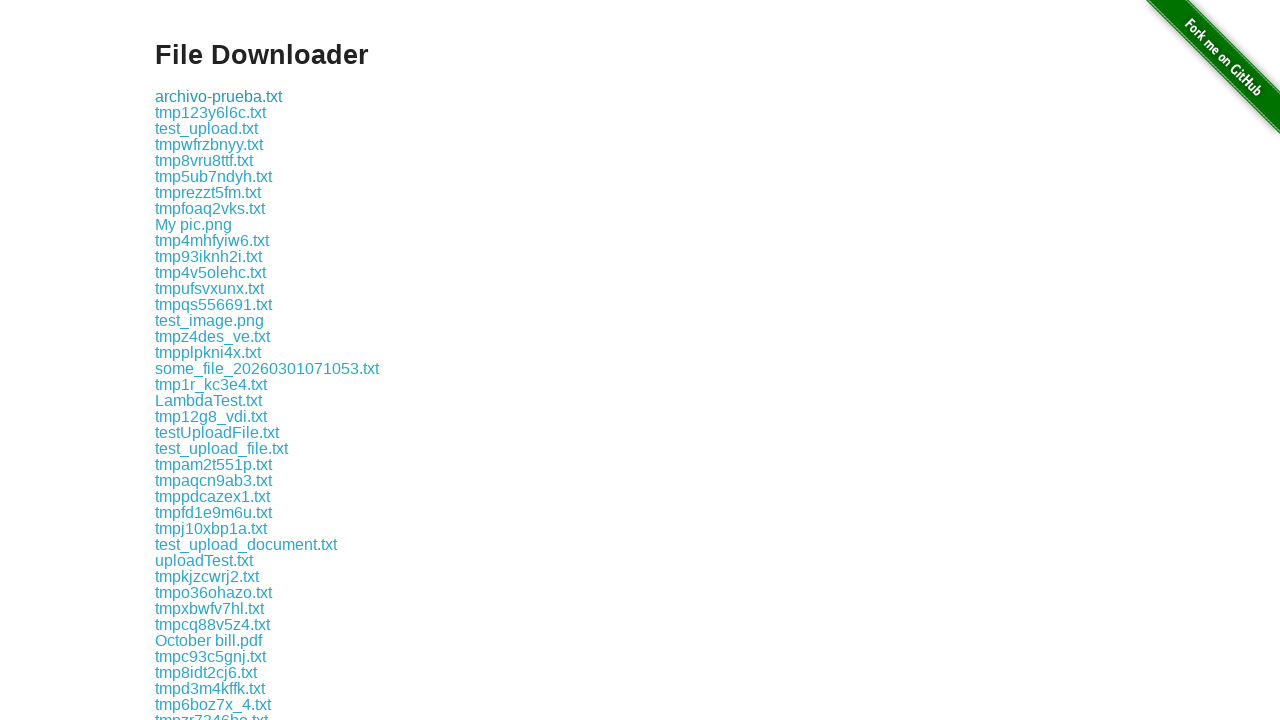

Waited for download to initiate
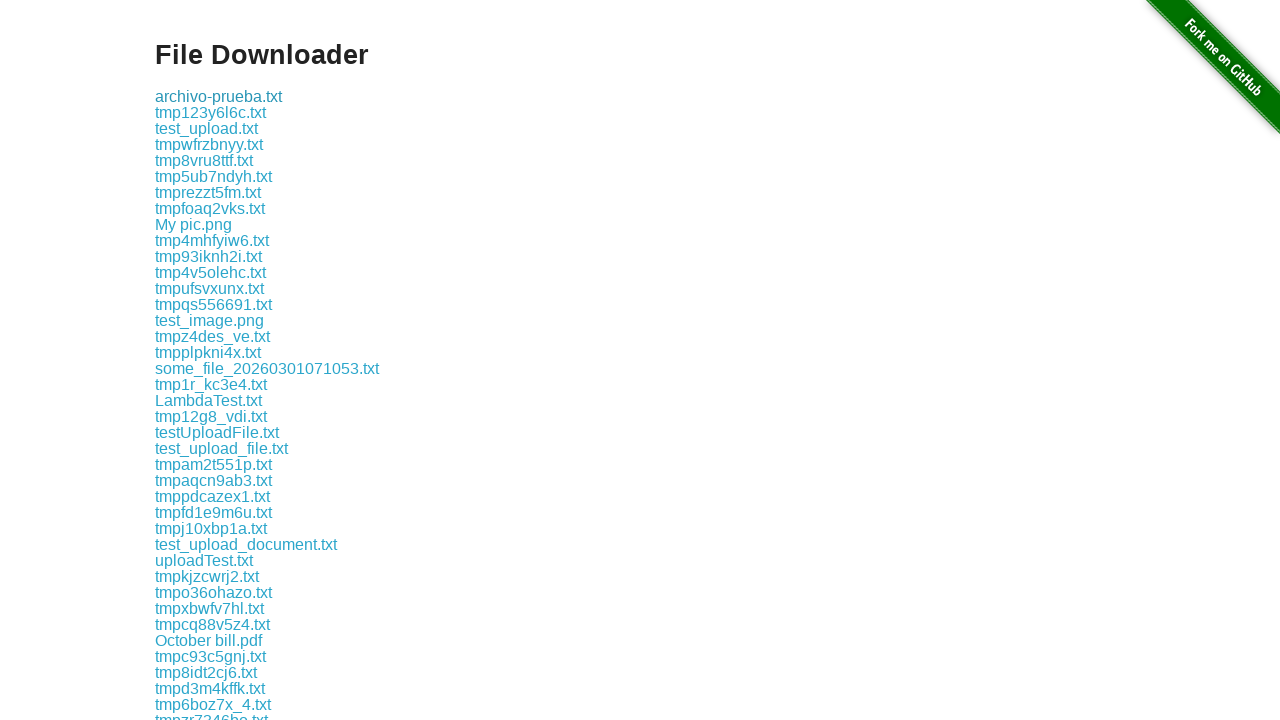

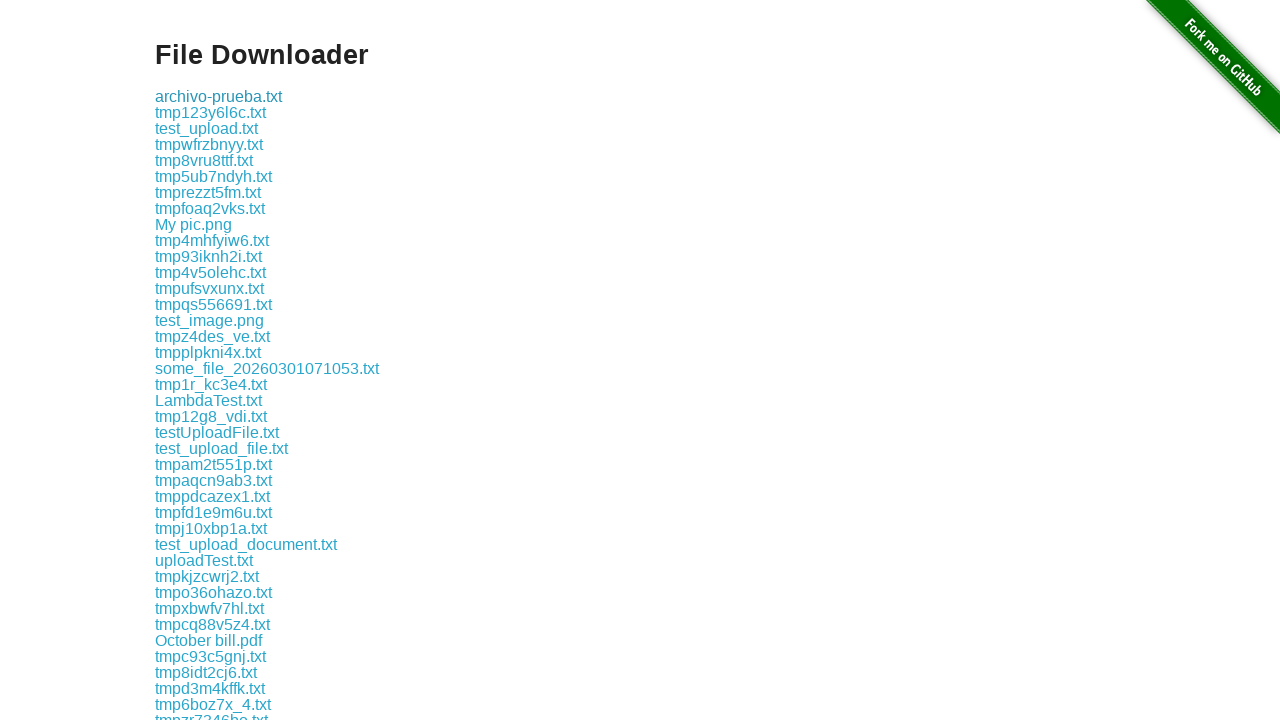